Tests the bus booking calendar functionality on KSRTC website by opening the departure date picker and selecting a specific date (7th of the month)

Starting URL: https://ksrtc.in/

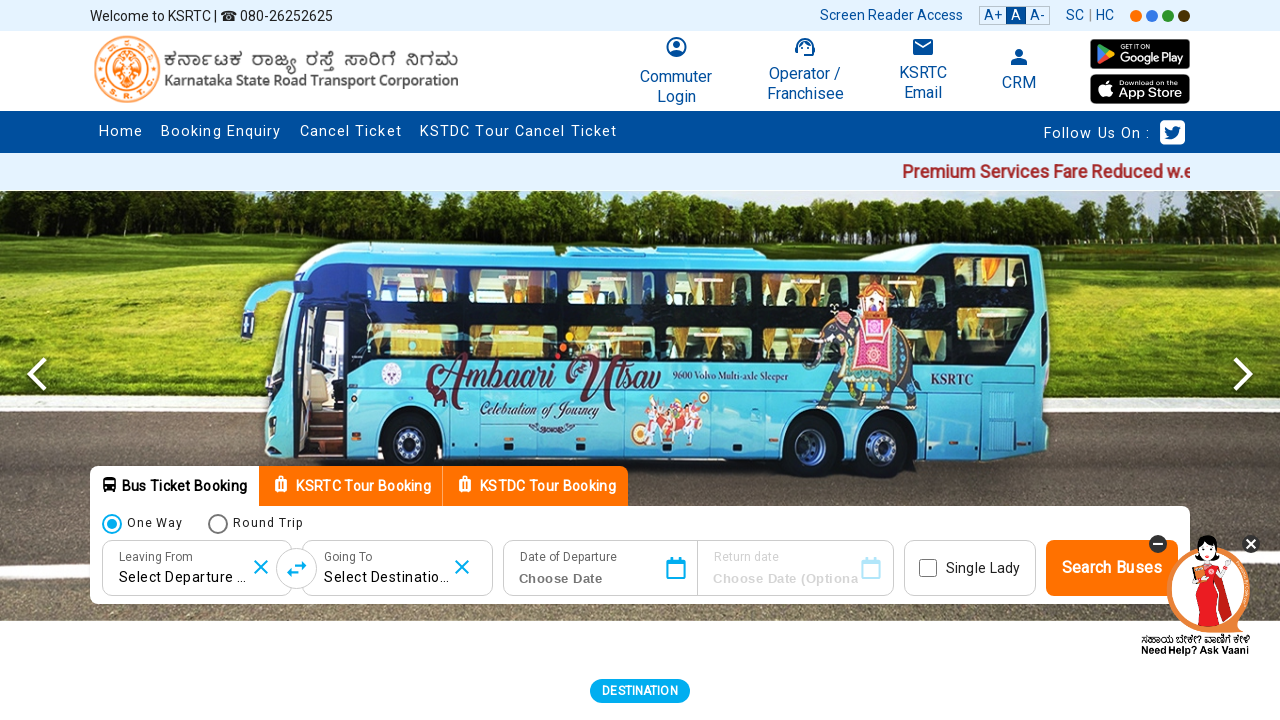

Closed ad popup at (1251, 544) on #corover-close-btn
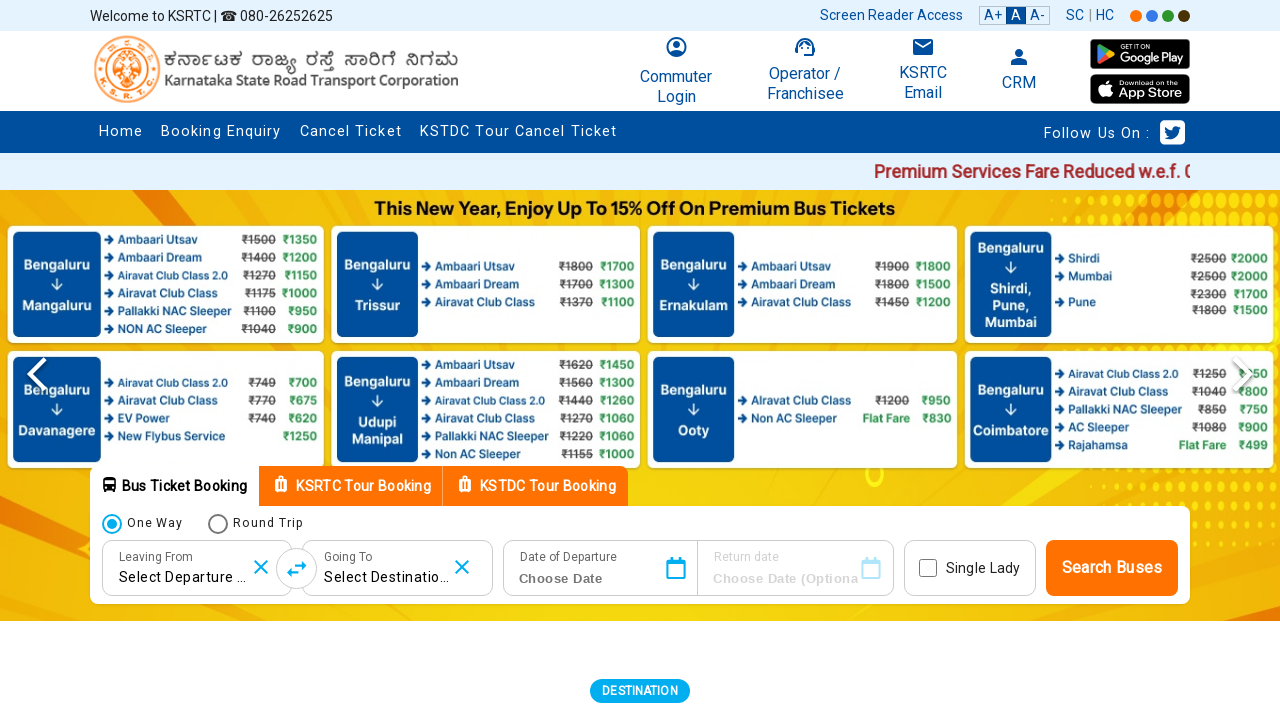

Scrolled to bus booking tab
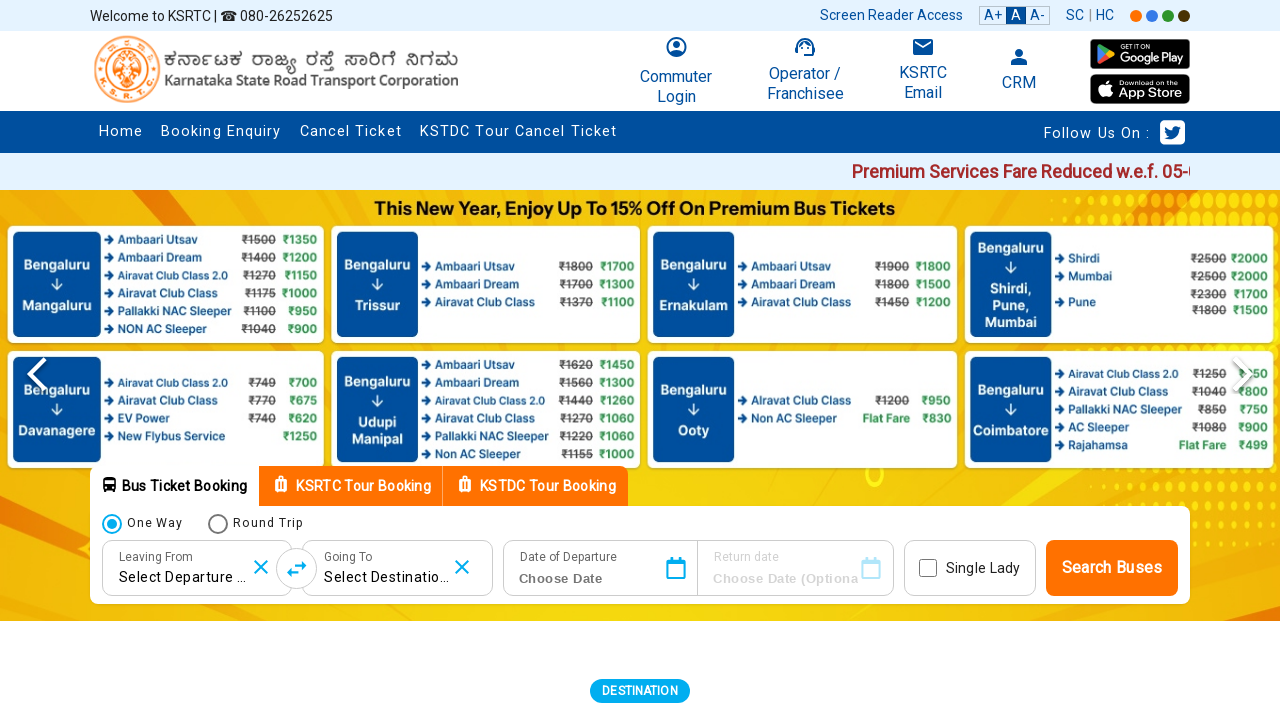

Clicked on departure date input to open calendar at (591, 579) on input#departDate
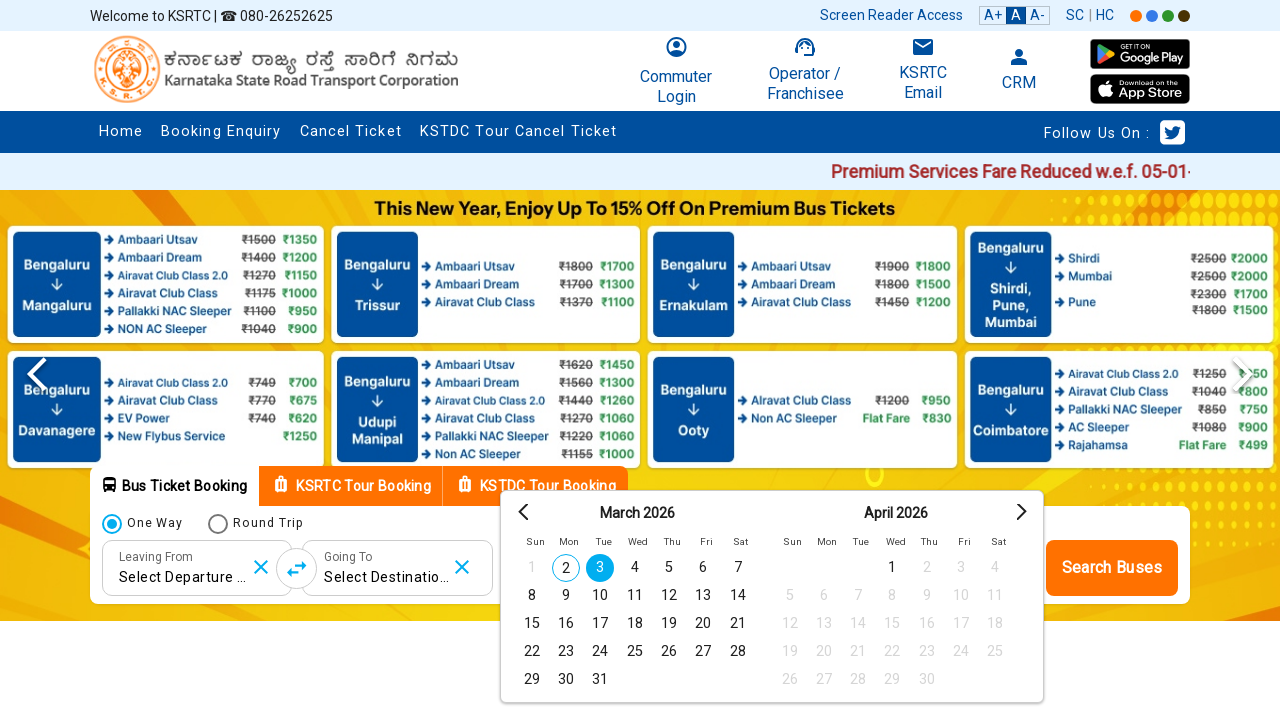

Calendar appeared and loaded
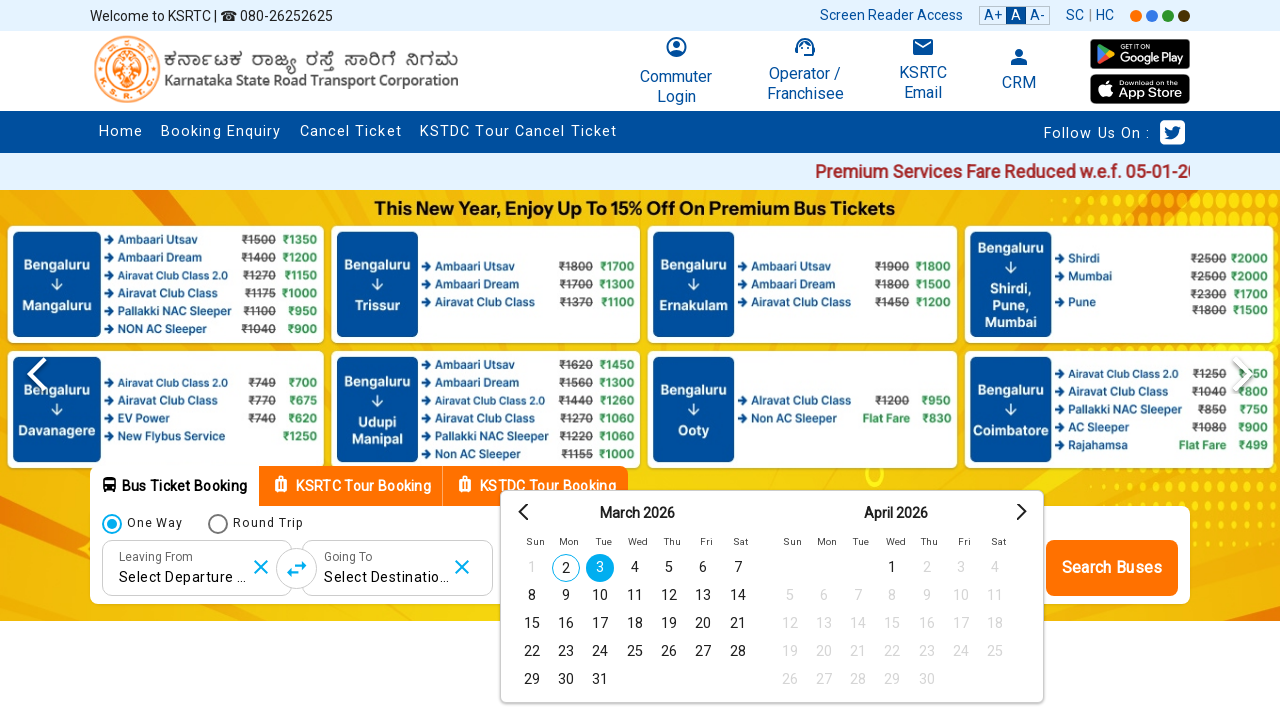

Selected the 7th day from the calendar at (738, 568) on table.ui-datepicker-calendar tbody tr td a:text-is('7')
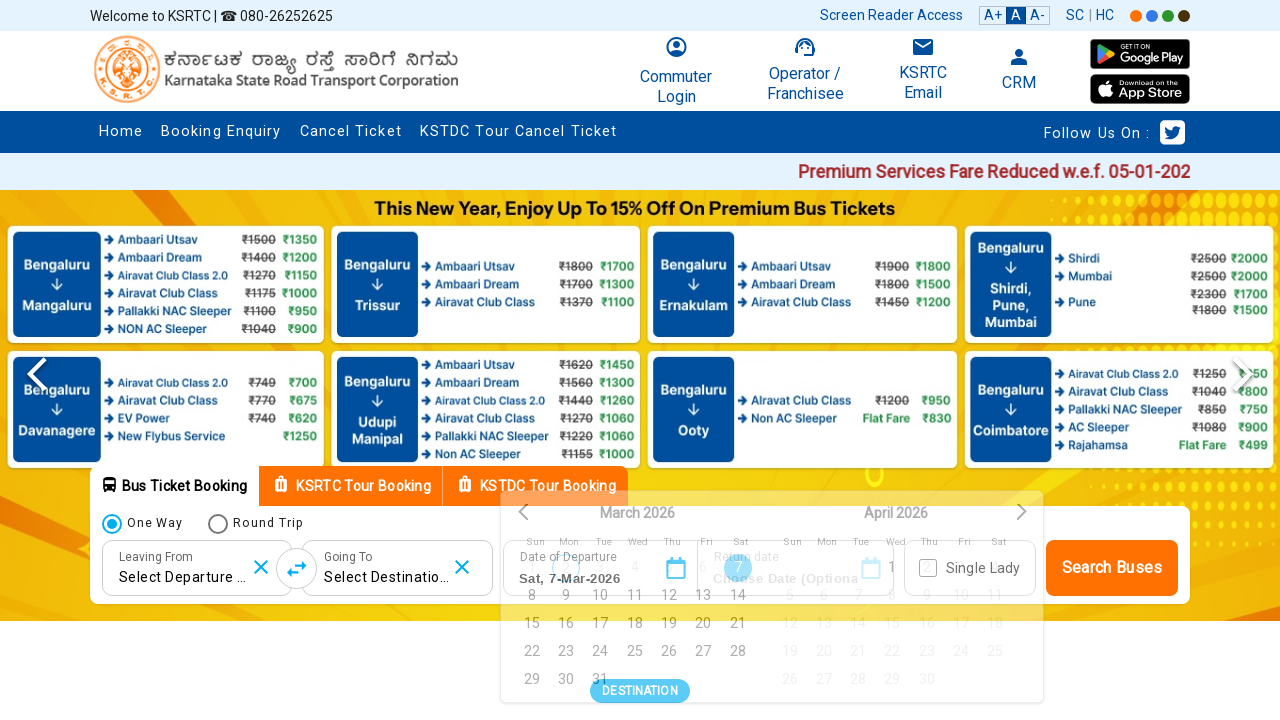

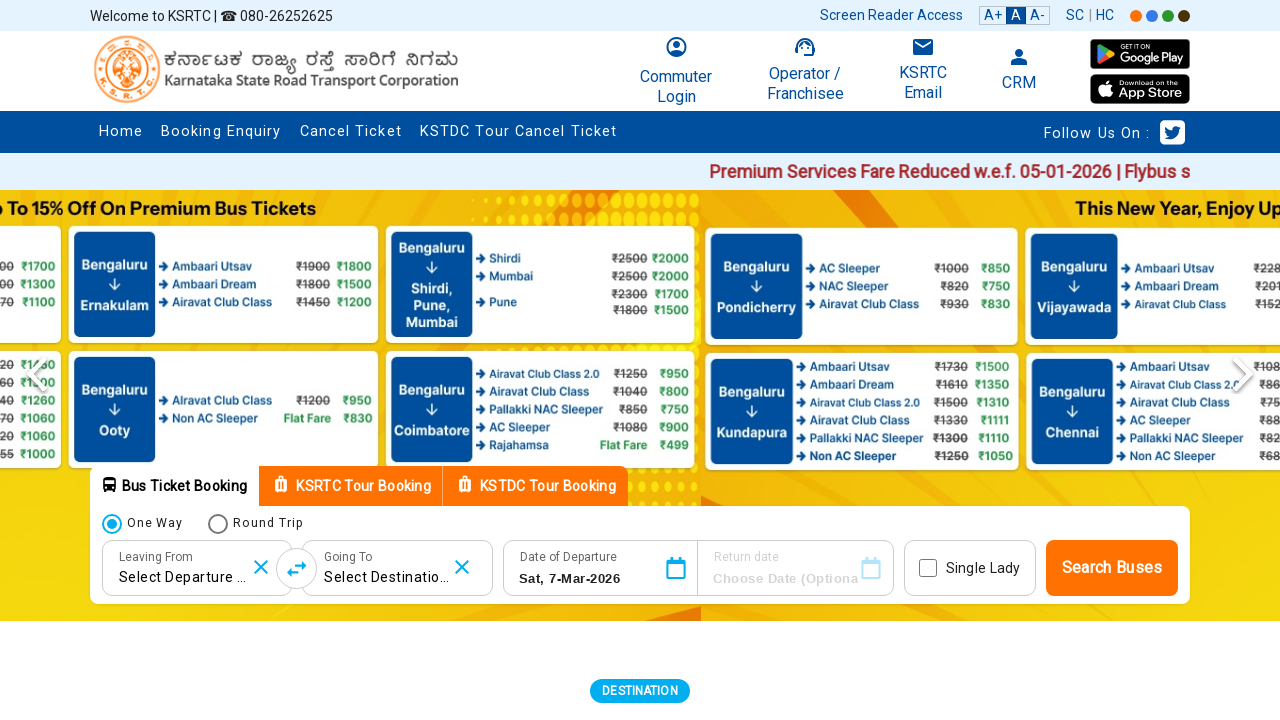